Tests explicit wait functionality by clicking a resend button and waiting for a message element to become visible, then verifying the message text starts with expected prefix.

Starting URL: https://eviltester.github.io/supportclasses/#2000

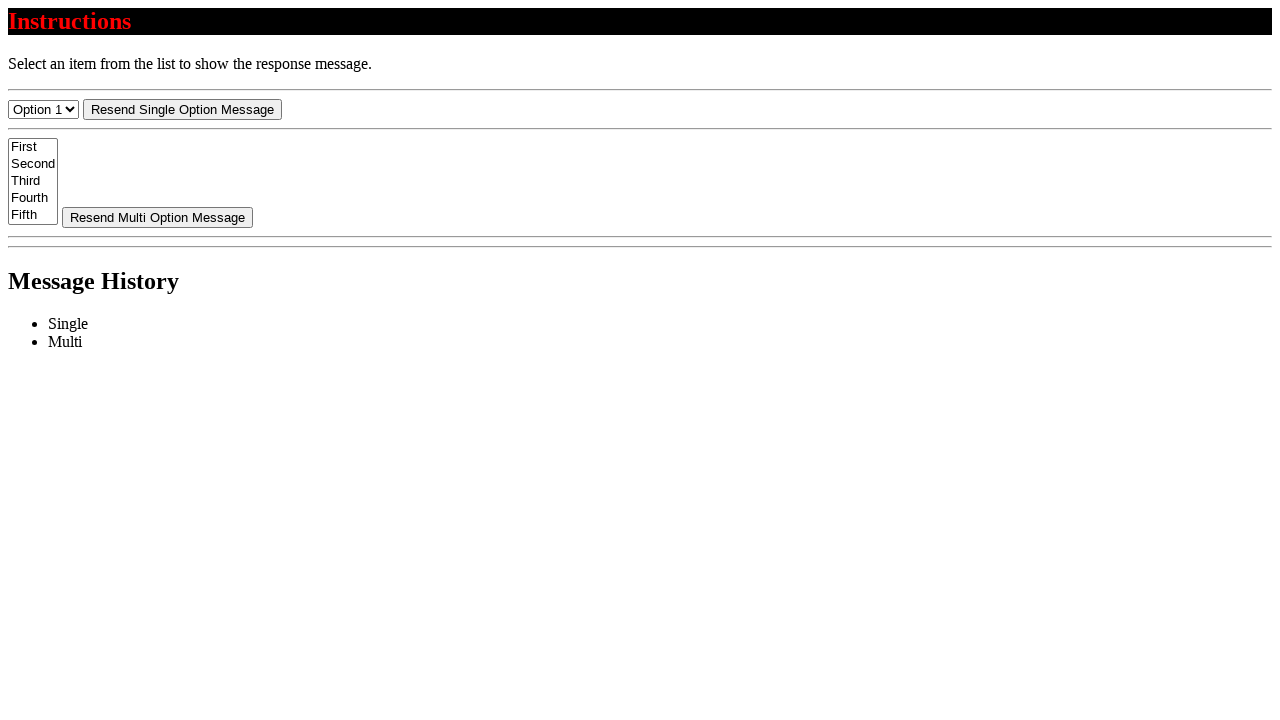

Navigated to explicit wait test page
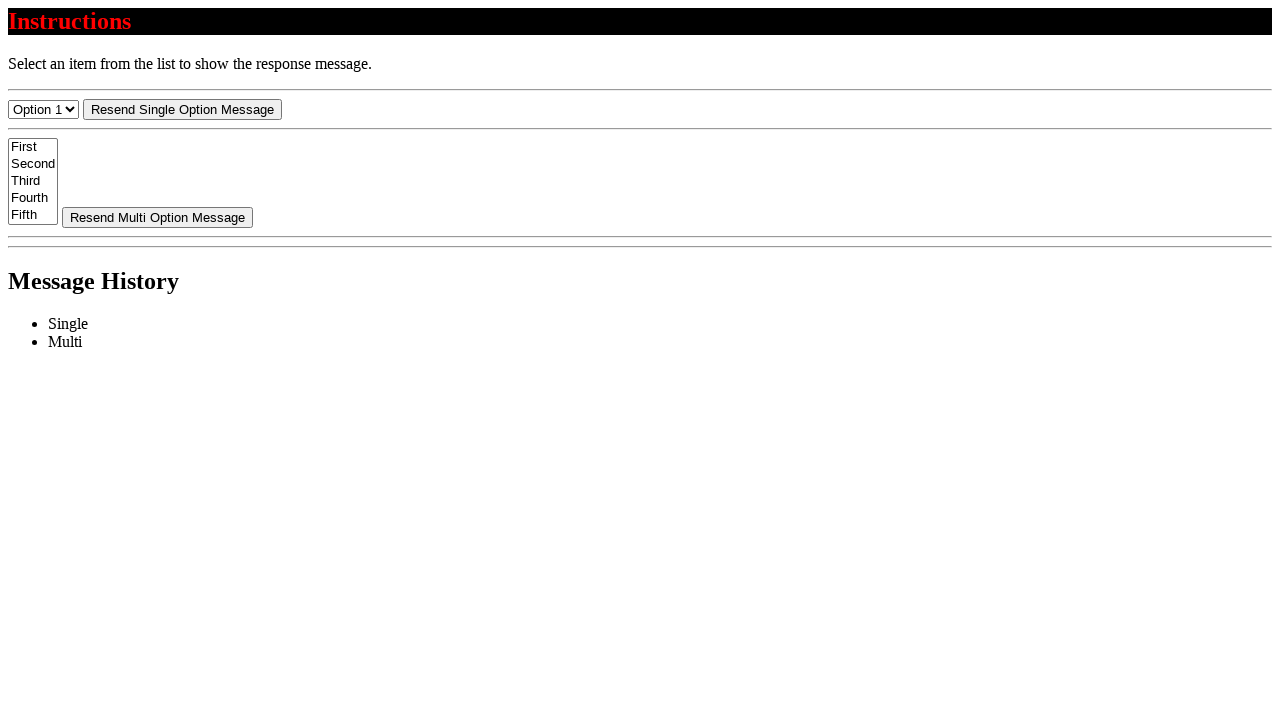

Clicked resend button at (182, 109) on #resend-select
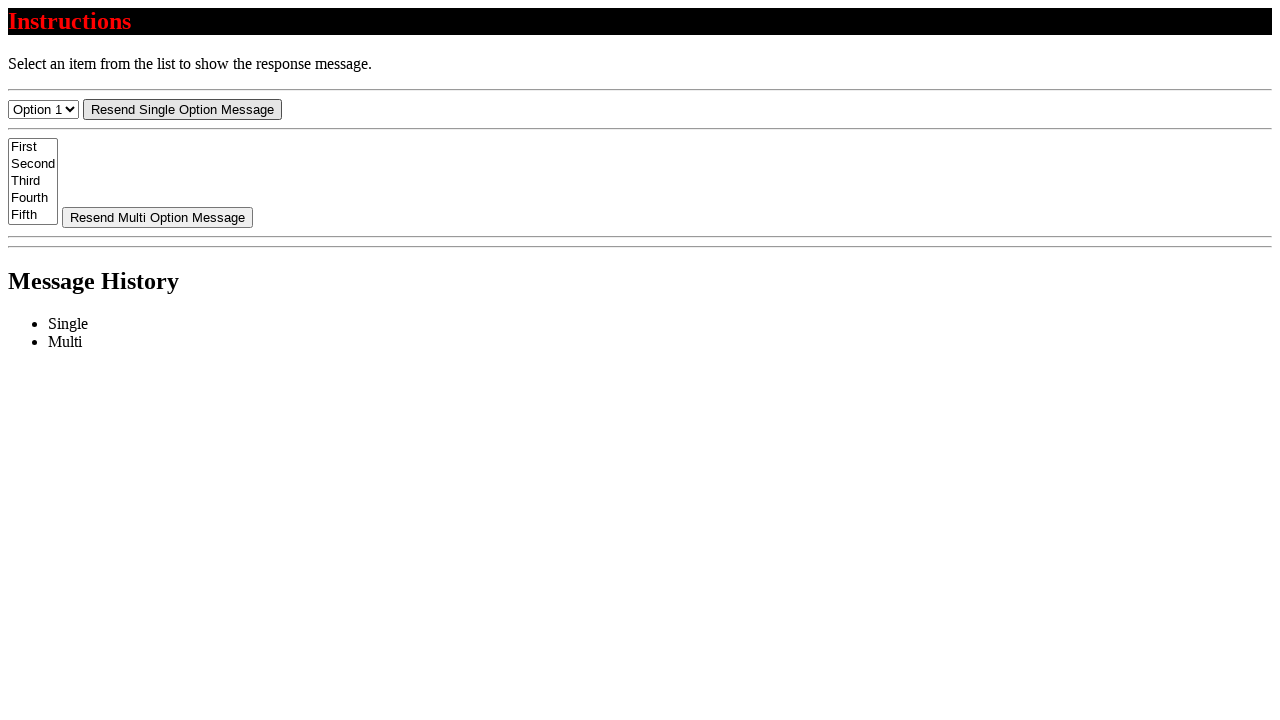

Message element became visible
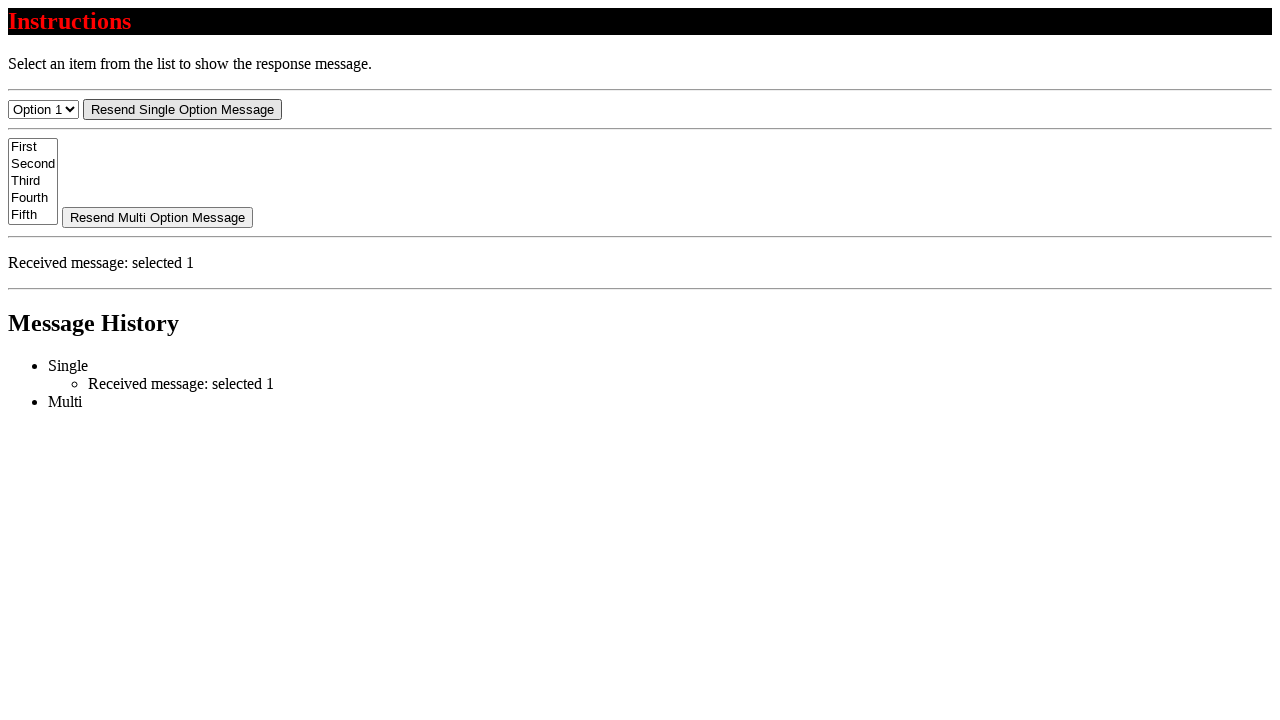

Retrieved message text content
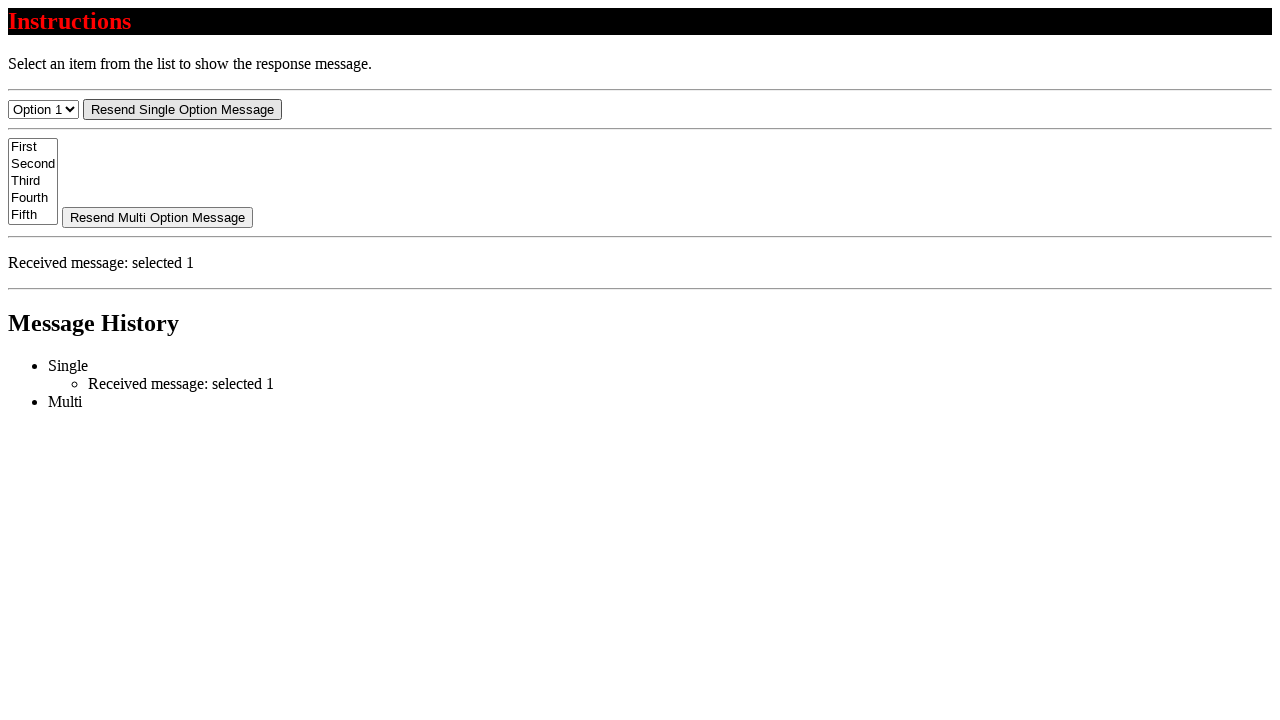

Verified message text starts with 'Received message:'
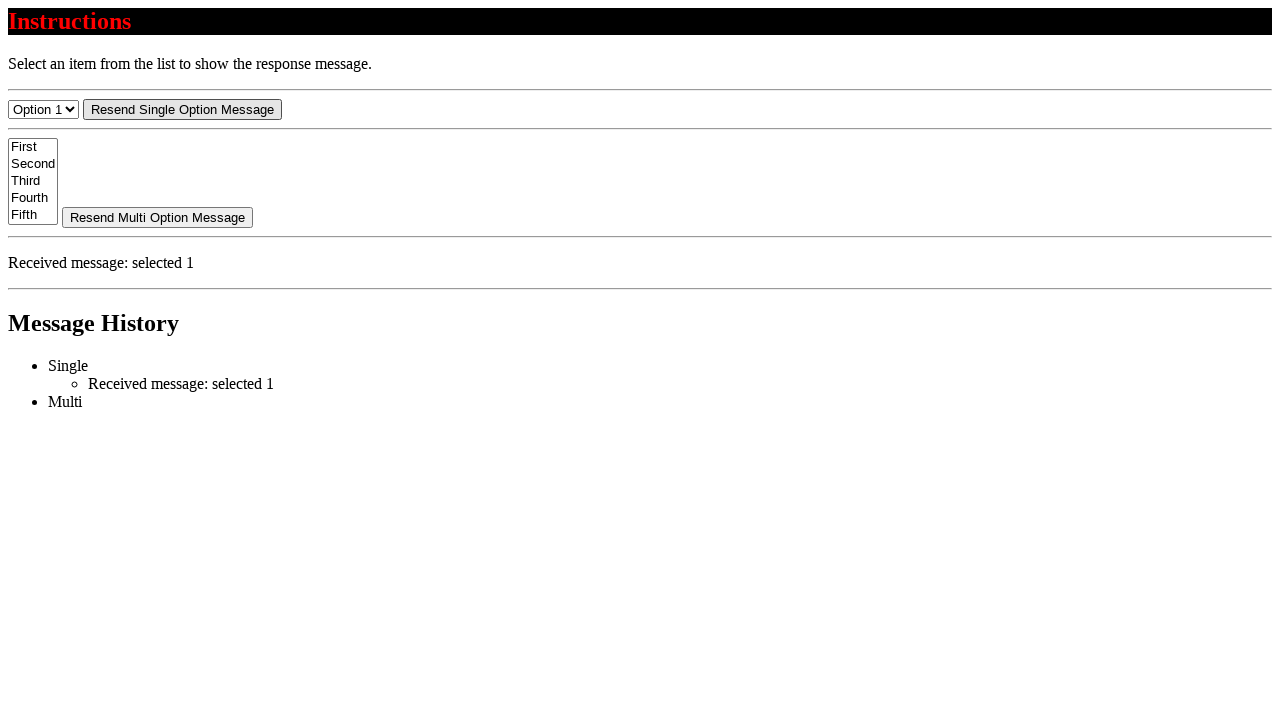

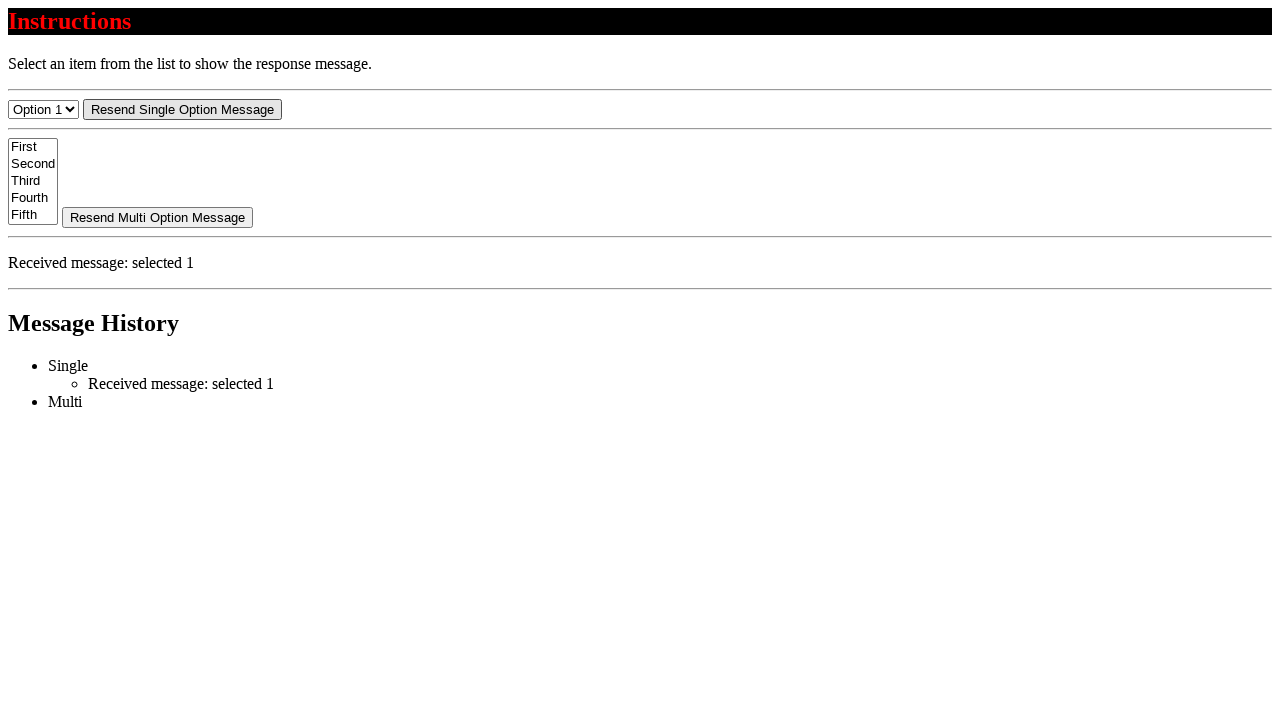